Navigates to Browse Languages page, clicks on "0" to view languages starting with numbers, and verifies 10 languages are listed

Starting URL: http://www.99-bottles-of-beer.net/

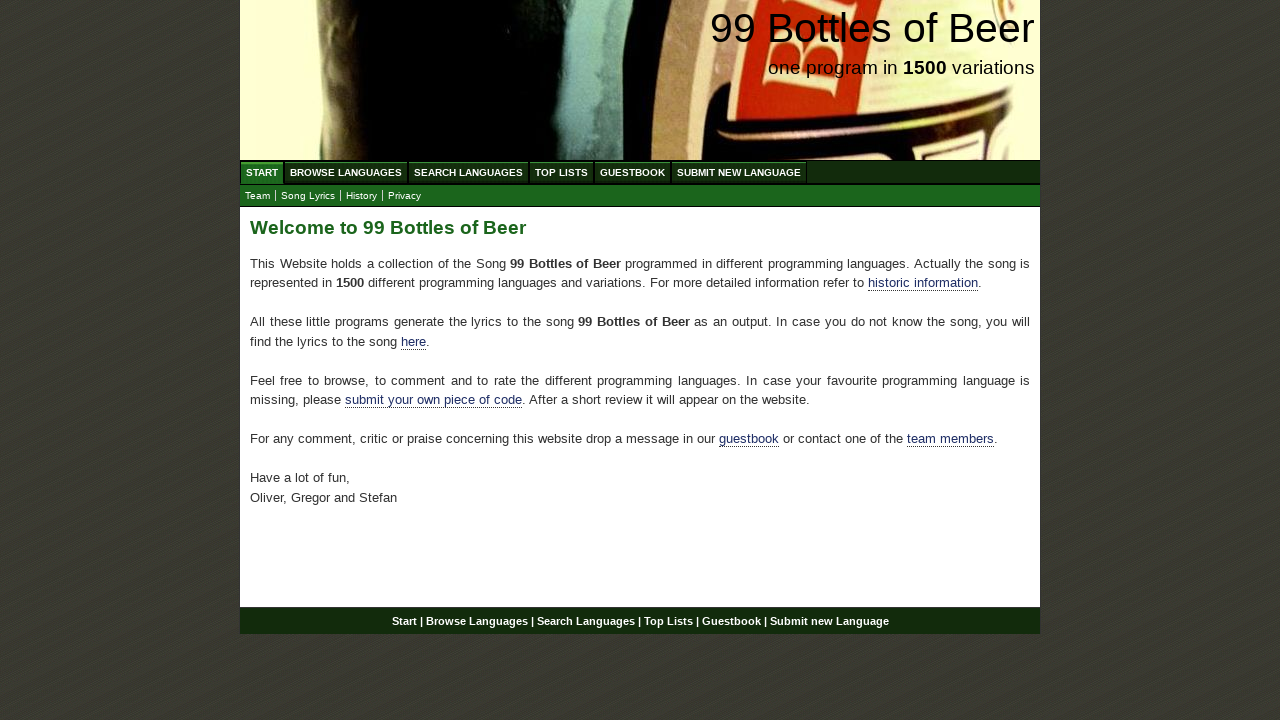

Clicked on Browse Languages link at (346, 172) on #menu li a[href='/abc.html']
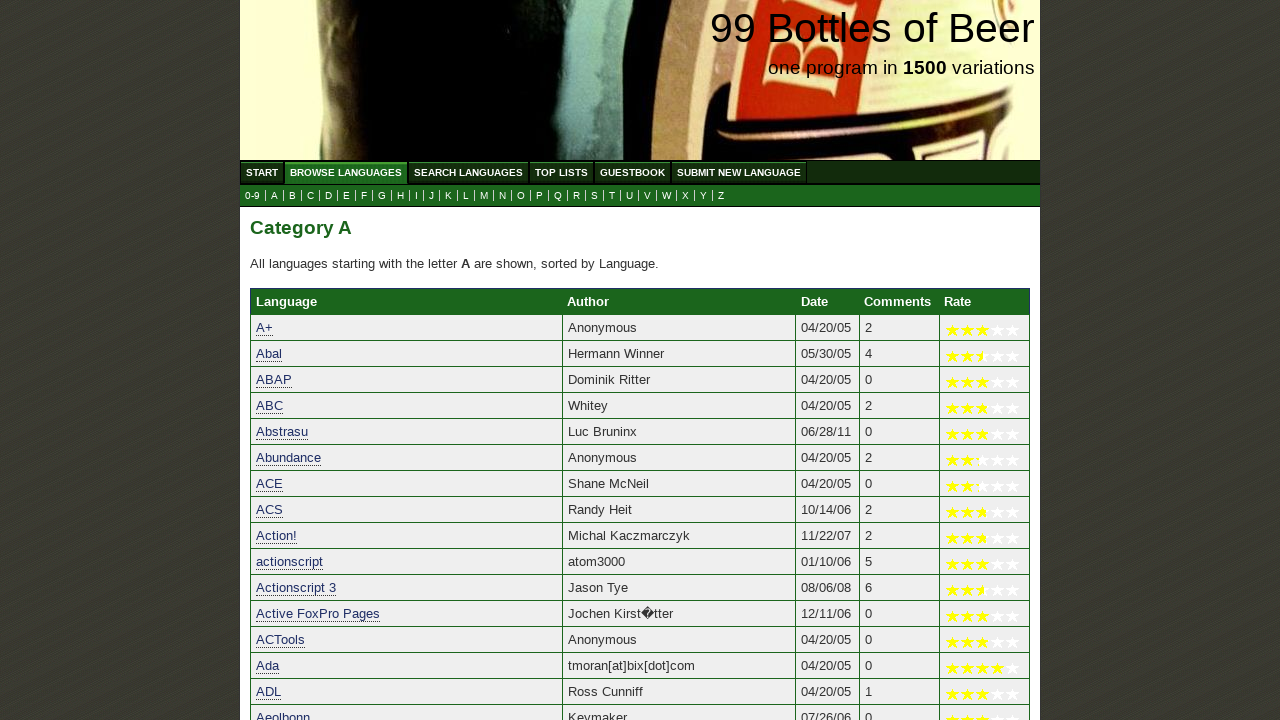

Clicked on '0' link to view languages starting with numbers at (252, 196) on a[href='0.html']
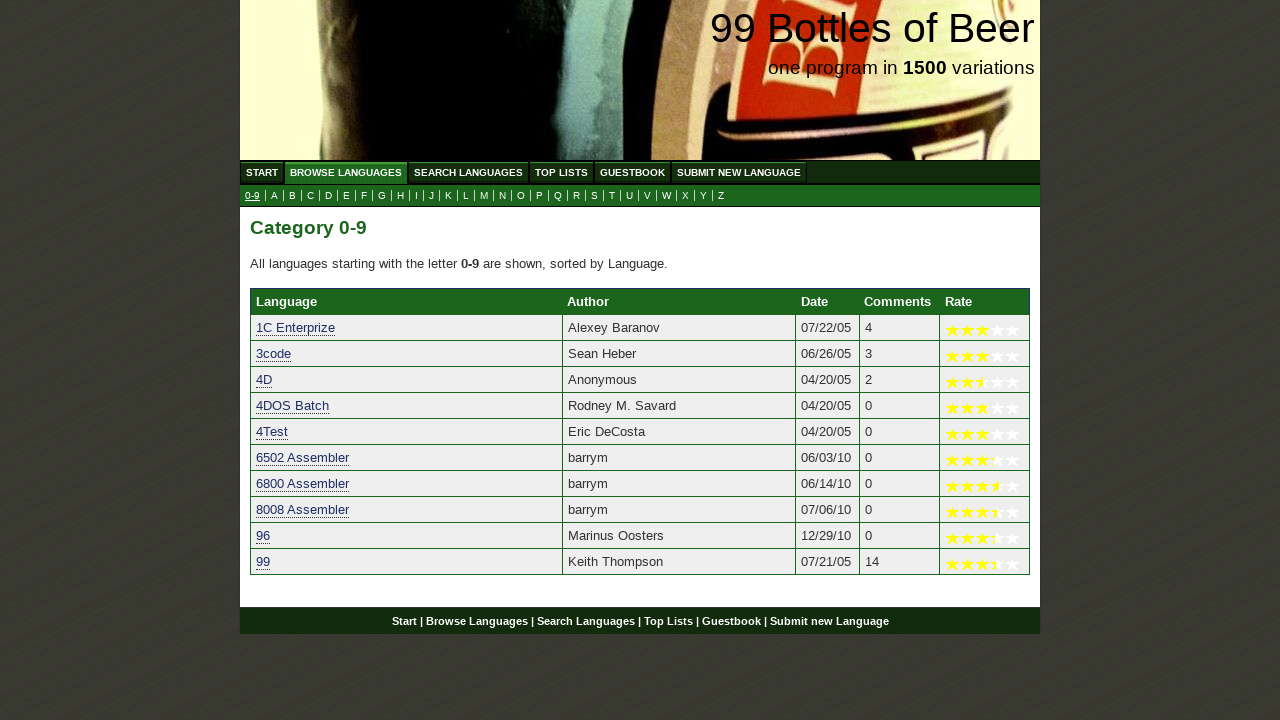

Languages table loaded successfully
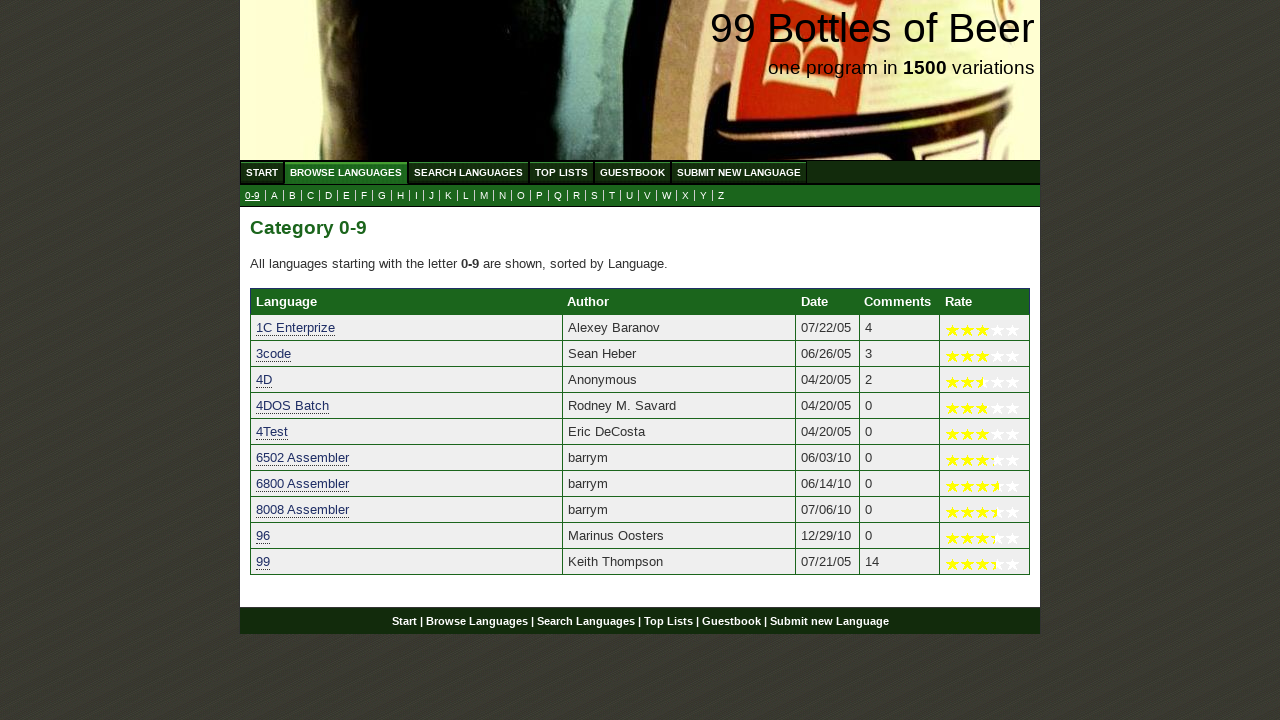

Verified that exactly 10 languages are listed
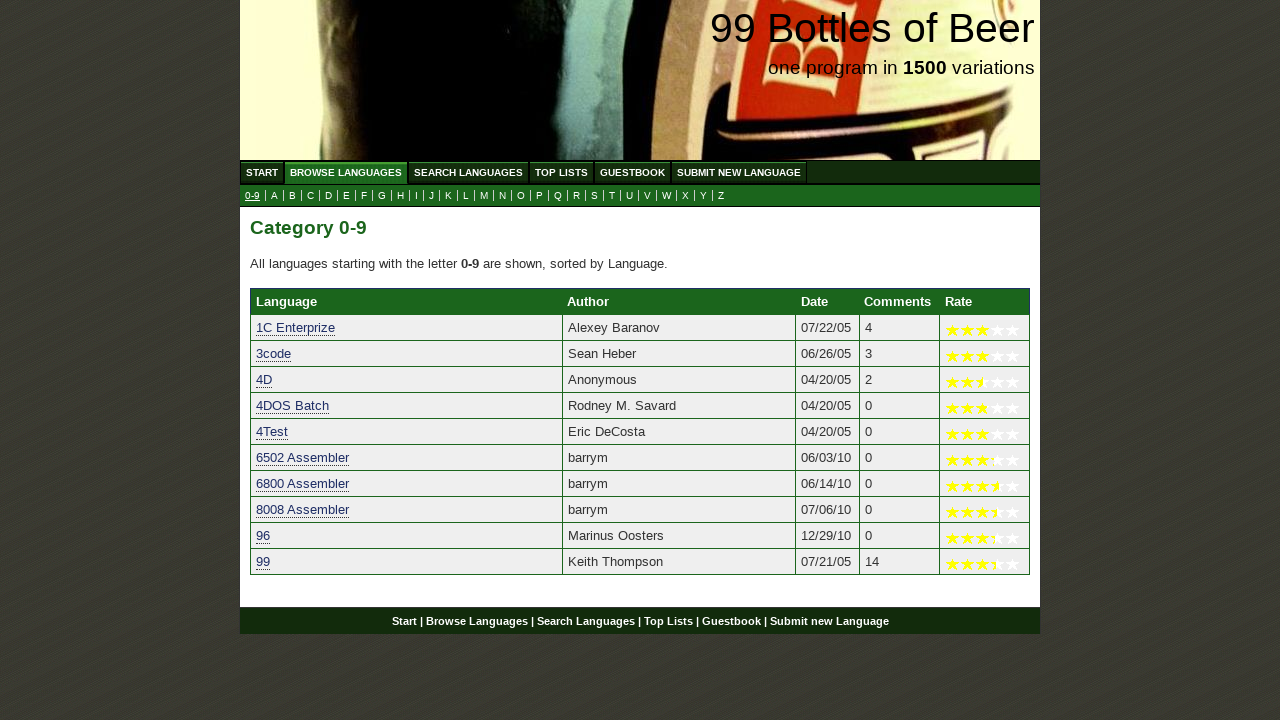

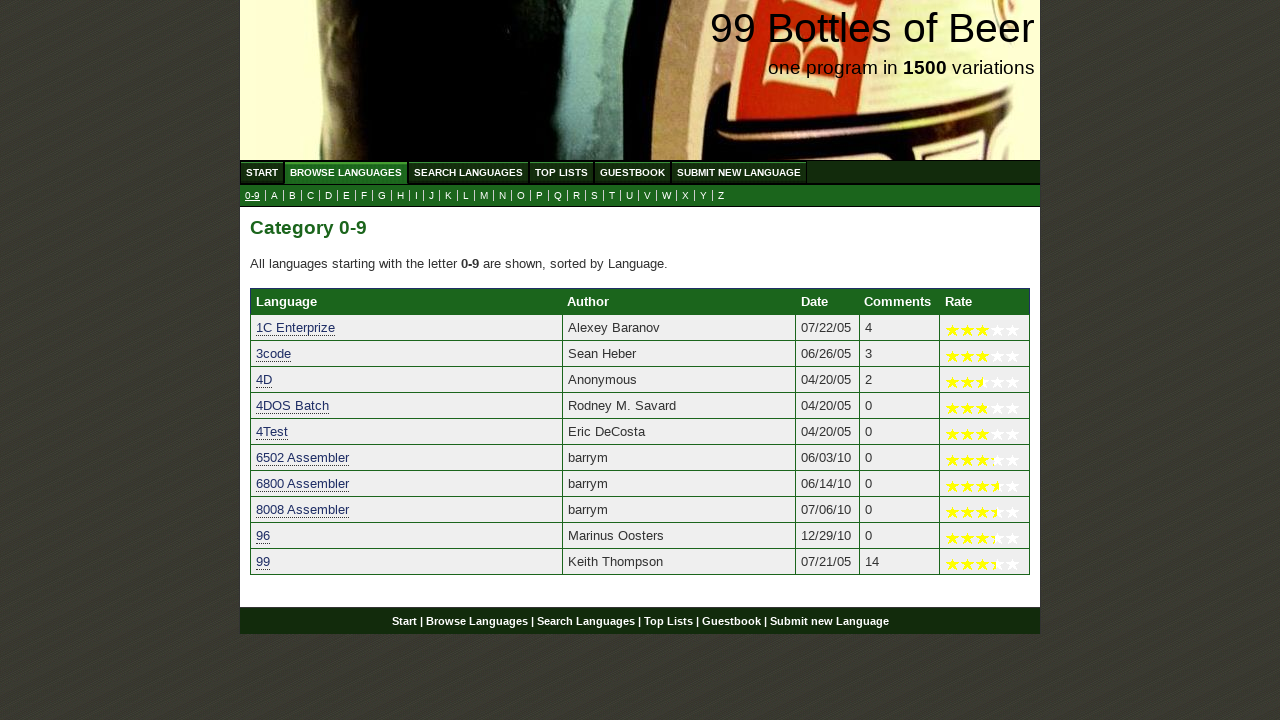